Tests that the browser back button works correctly with todo filters.

Starting URL: https://demo.playwright.dev/todomvc

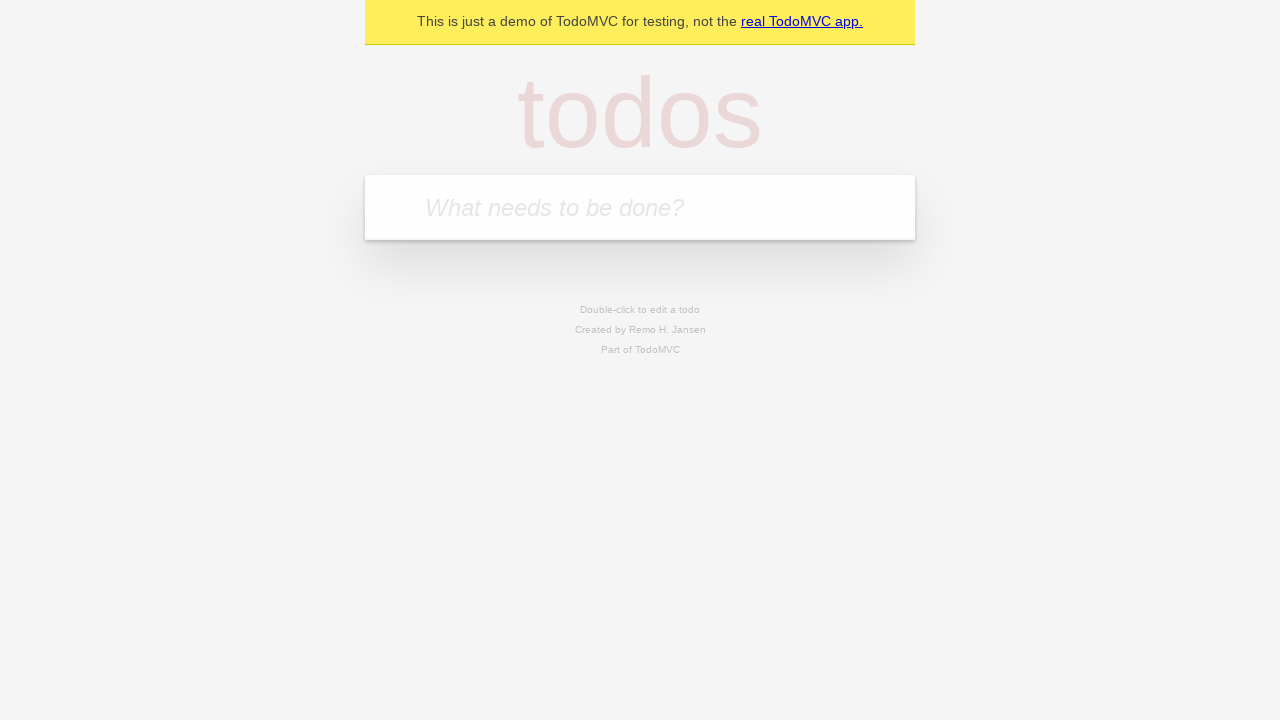

Filled todo input with 'buy some cheese' on internal:attr=[placeholder="What needs to be done?"i]
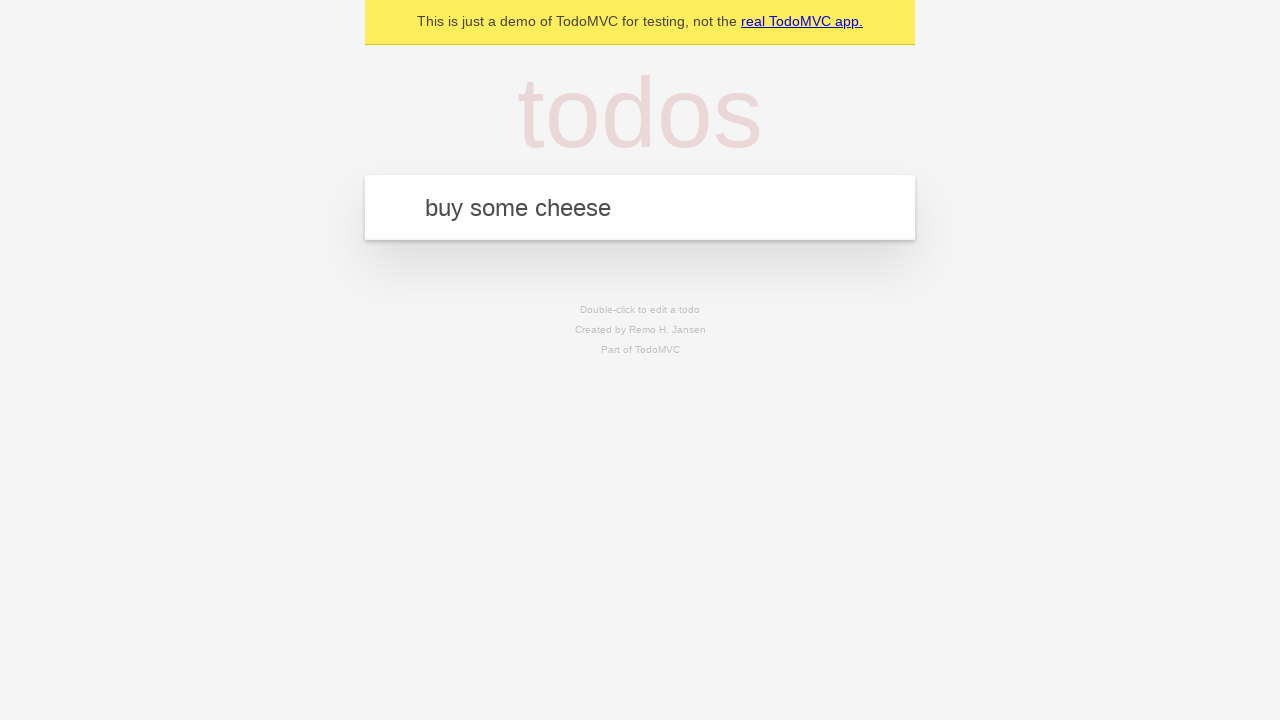

Pressed Enter to create first todo on internal:attr=[placeholder="What needs to be done?"i]
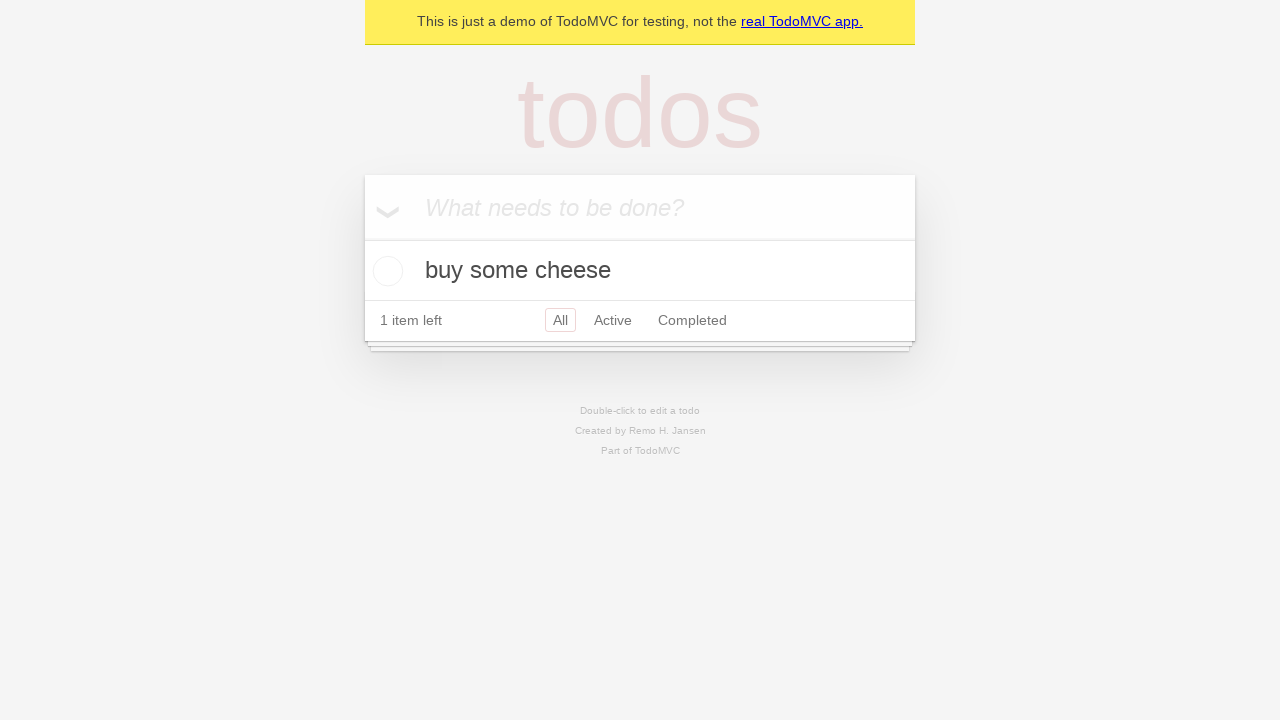

Filled todo input with 'feed the cat' on internal:attr=[placeholder="What needs to be done?"i]
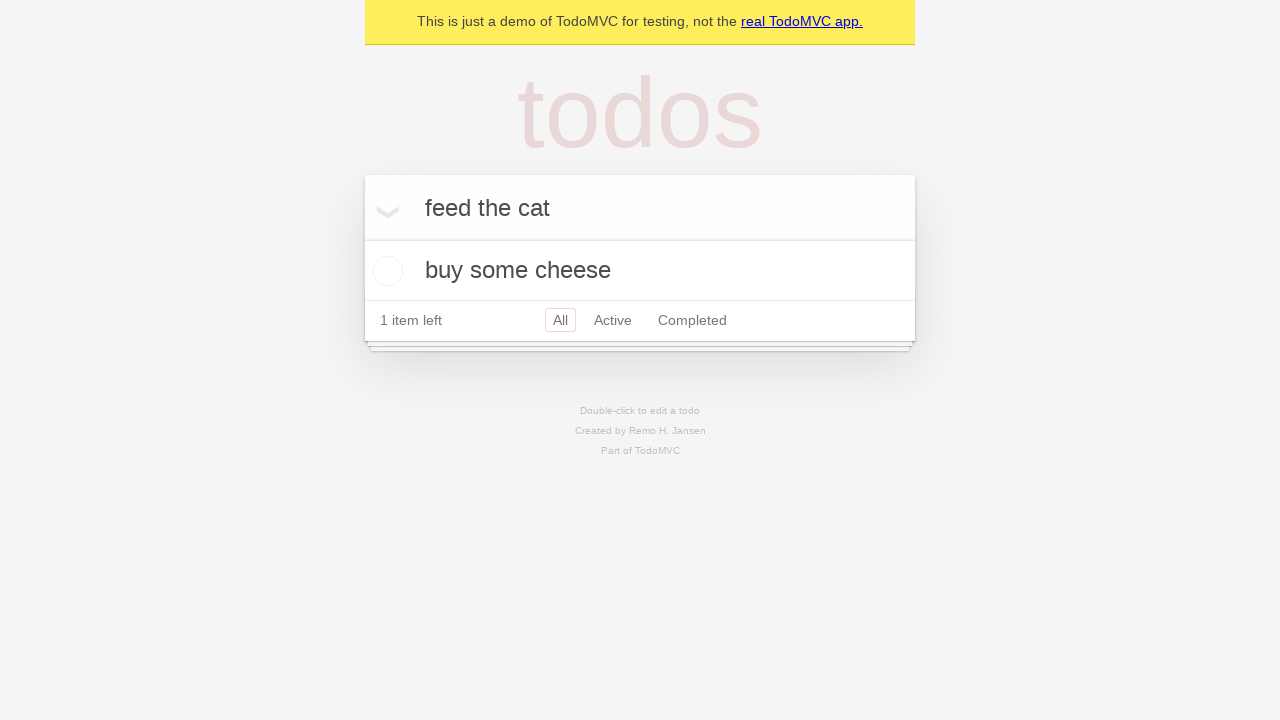

Pressed Enter to create second todo on internal:attr=[placeholder="What needs to be done?"i]
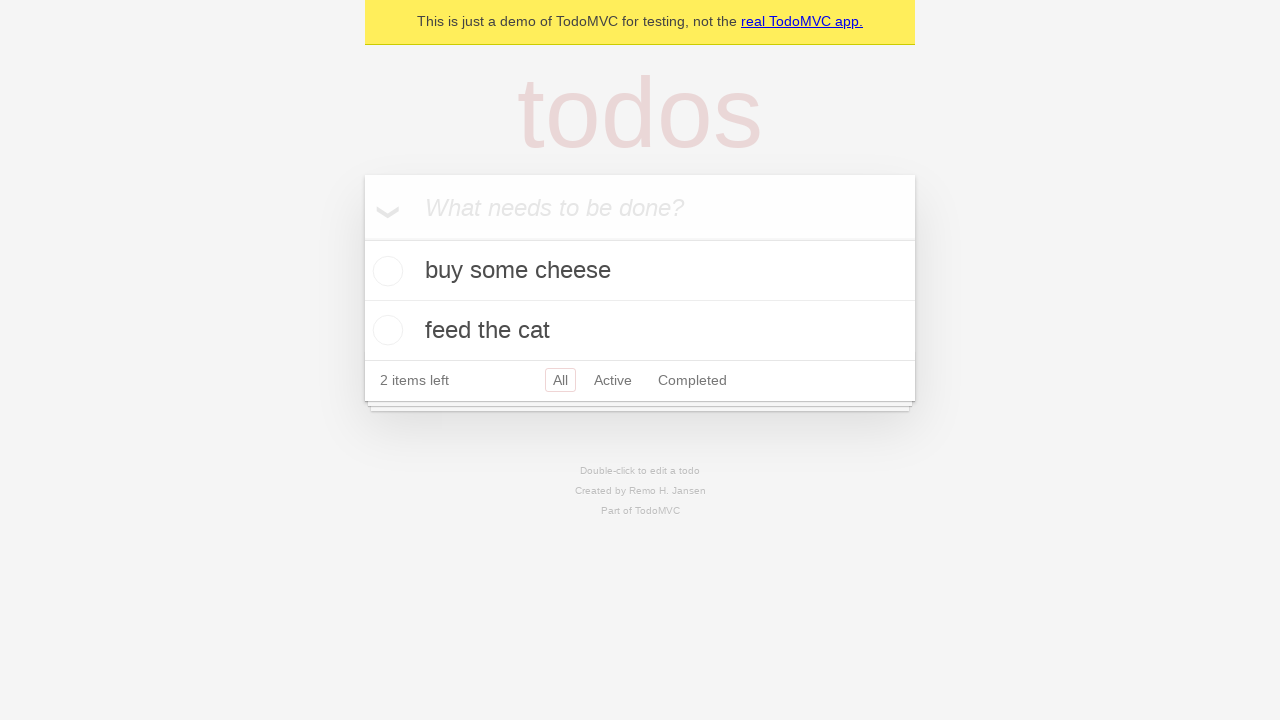

Filled todo input with 'book a doctors appointment' on internal:attr=[placeholder="What needs to be done?"i]
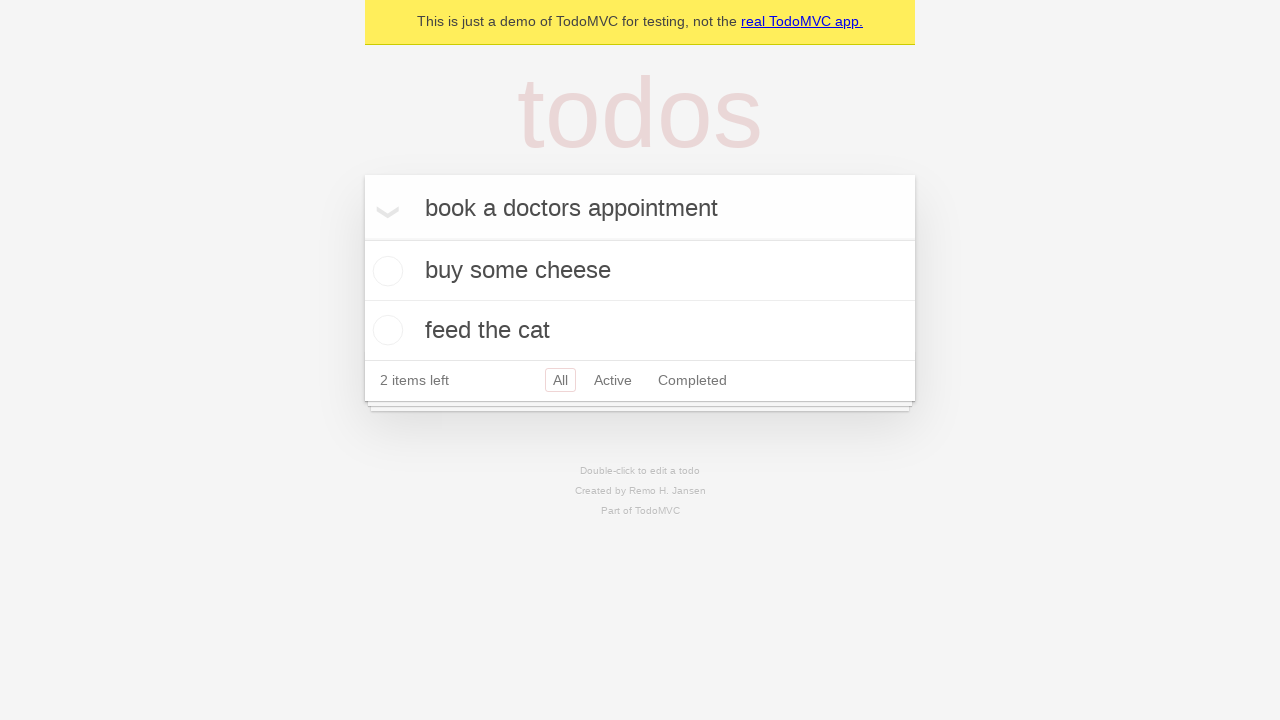

Pressed Enter to create third todo on internal:attr=[placeholder="What needs to be done?"i]
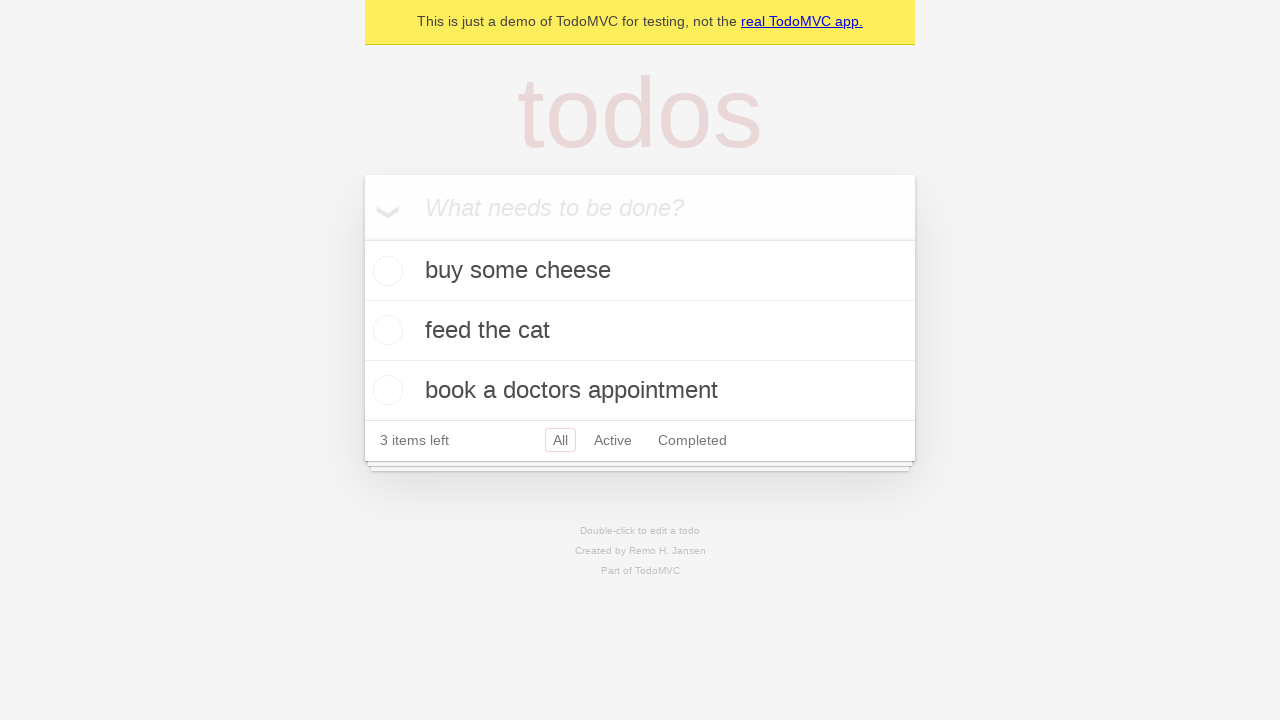

Checked the second todo item at (385, 330) on internal:testid=[data-testid="todo-item"s] >> nth=1 >> internal:role=checkbox
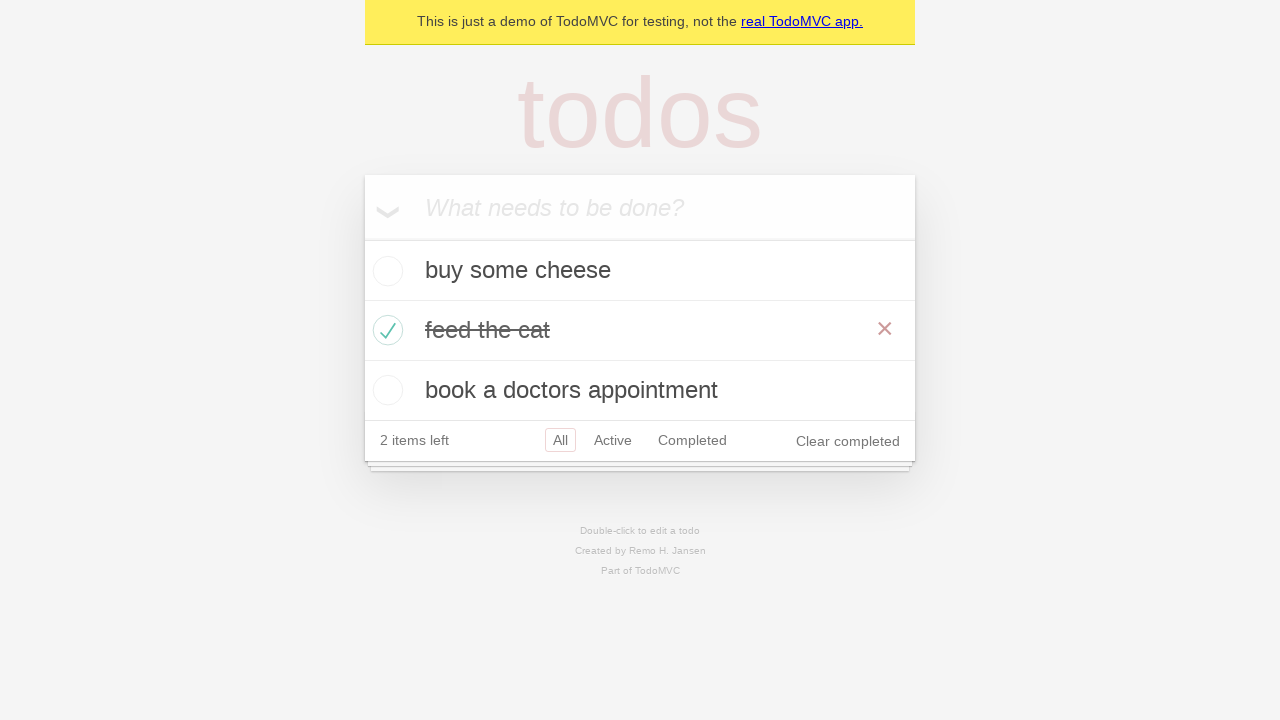

Clicked All filter at (560, 440) on internal:role=link[name="All"i]
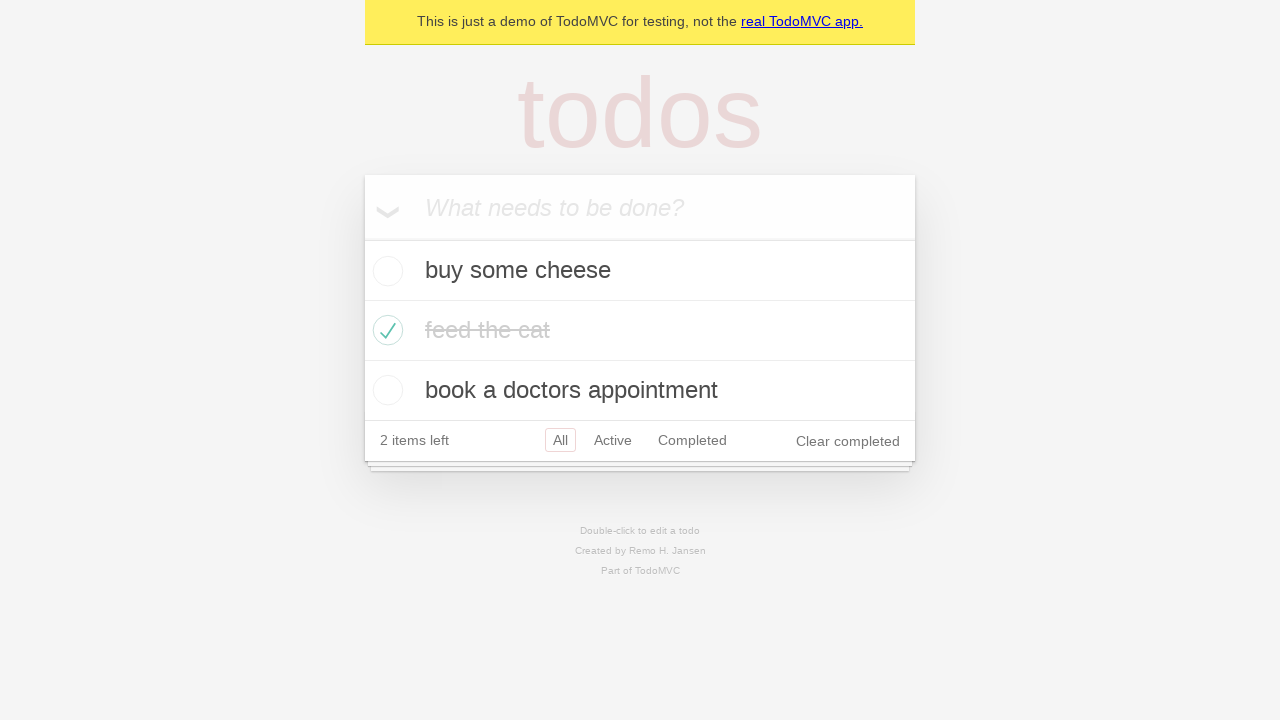

Clicked Active filter at (613, 440) on internal:role=link[name="Active"i]
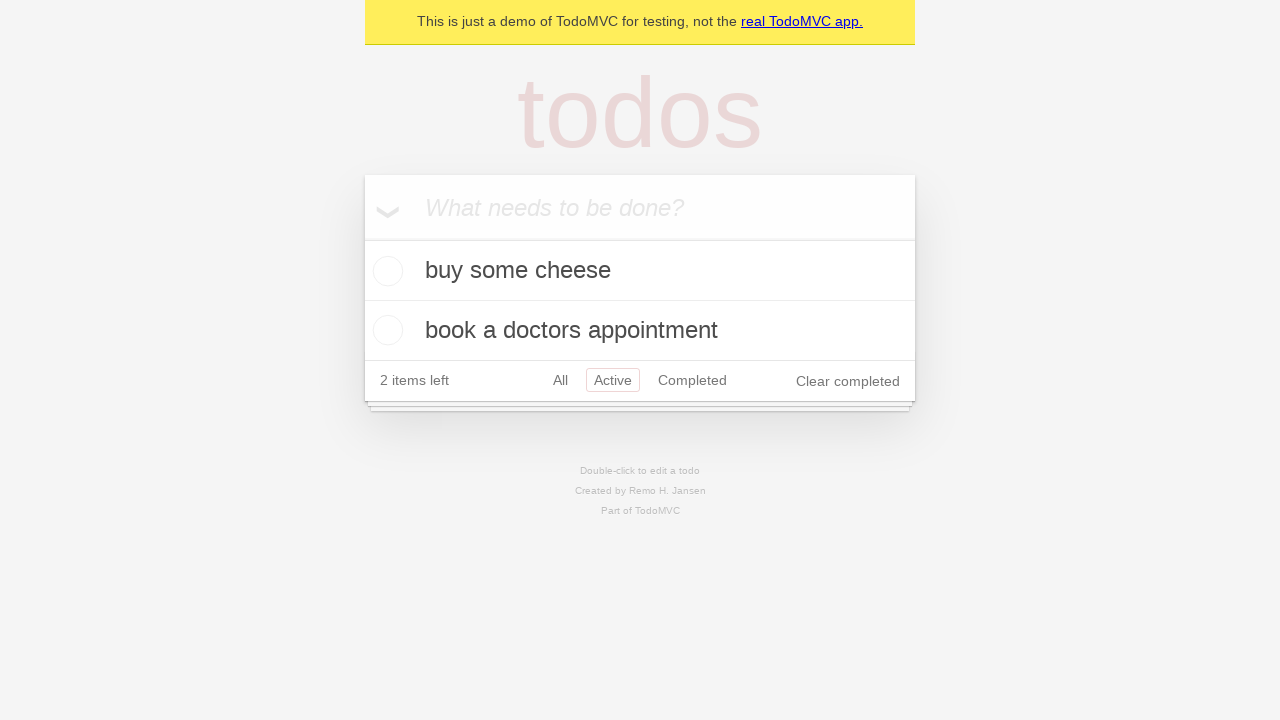

Clicked Completed filter at (692, 380) on internal:role=link[name="Completed"i]
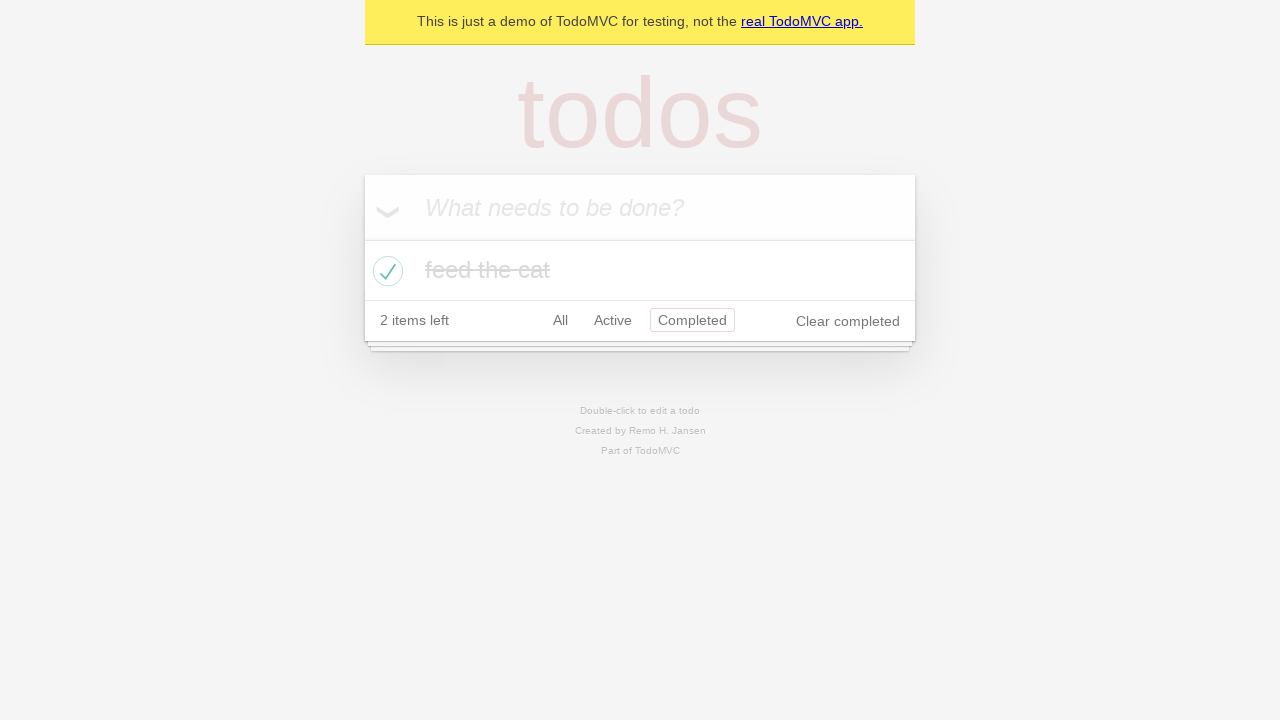

Navigated back from Completed filter (should show Active filter)
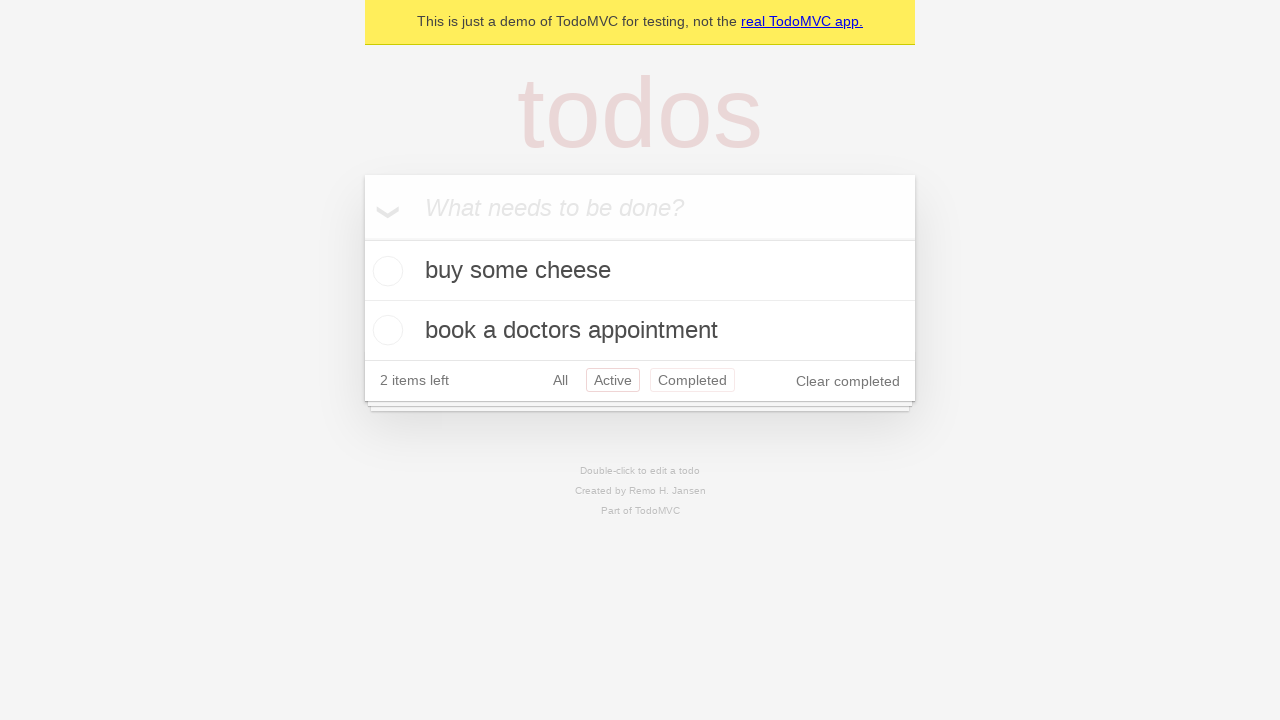

Navigated back from Active filter (should show All filter)
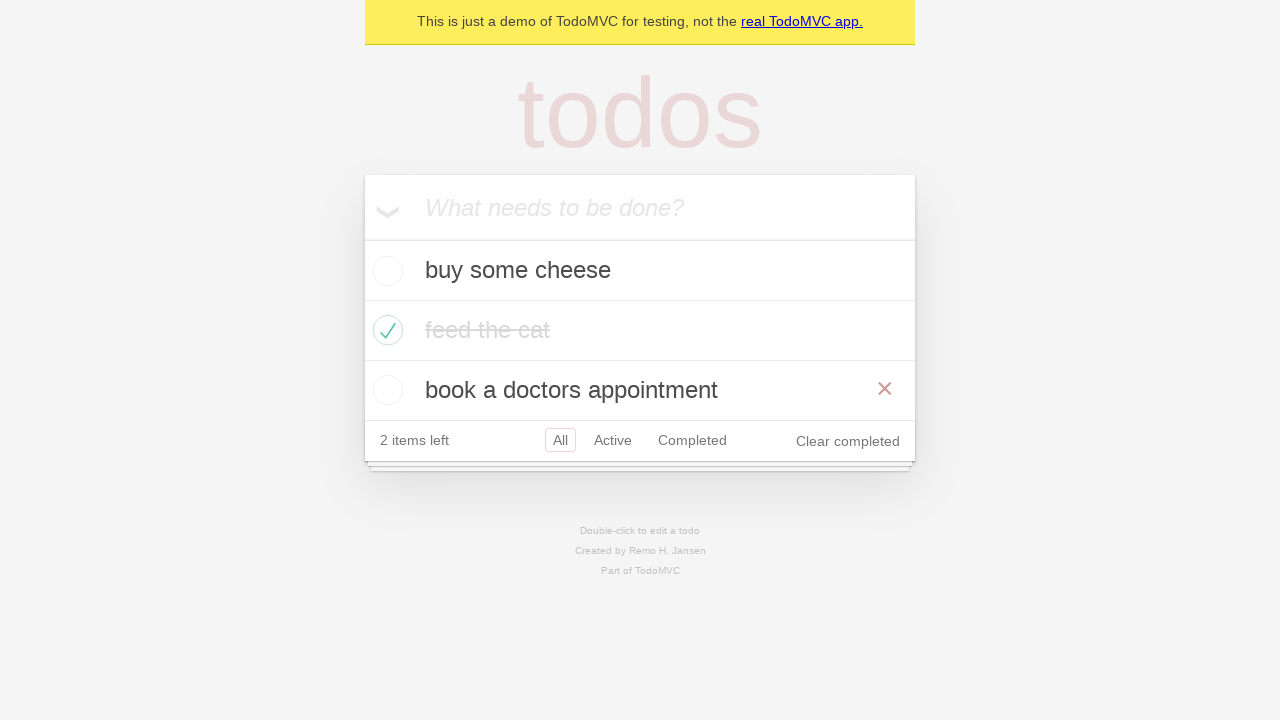

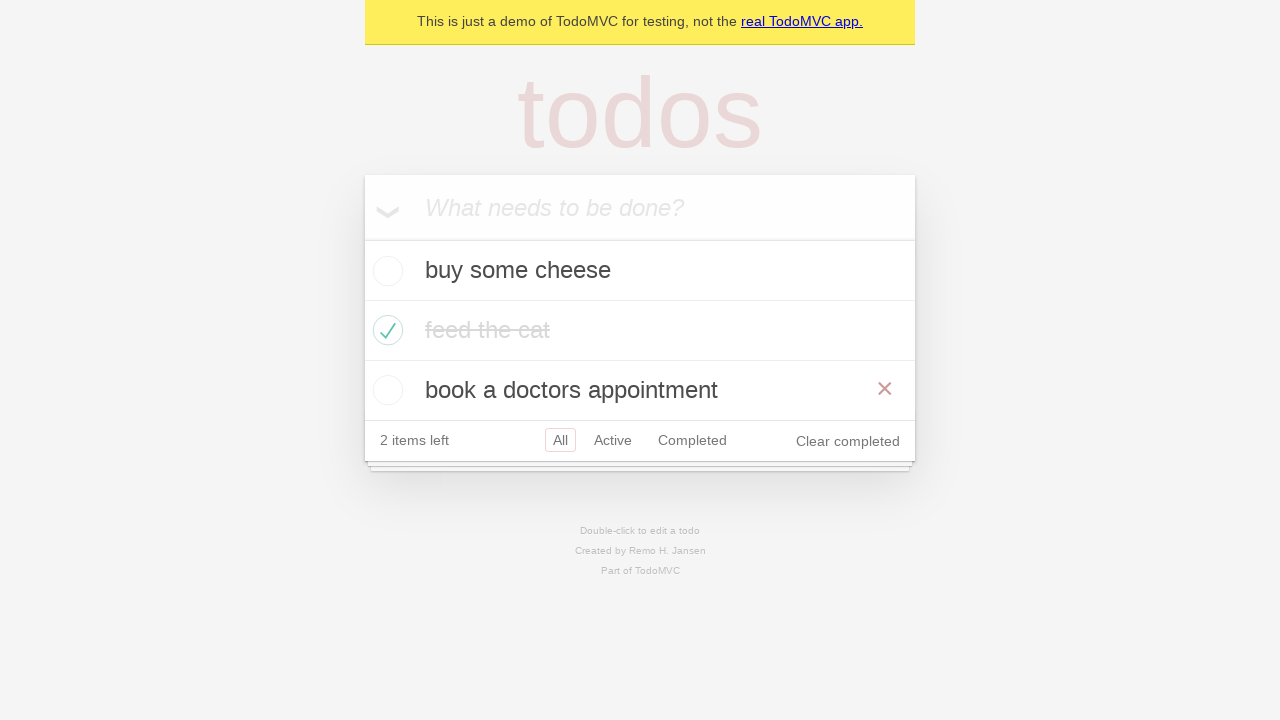